Tests multiple window handling by clicking a button to open a new window and switching between windows

Starting URL: https://demoqa.com/browser-windows

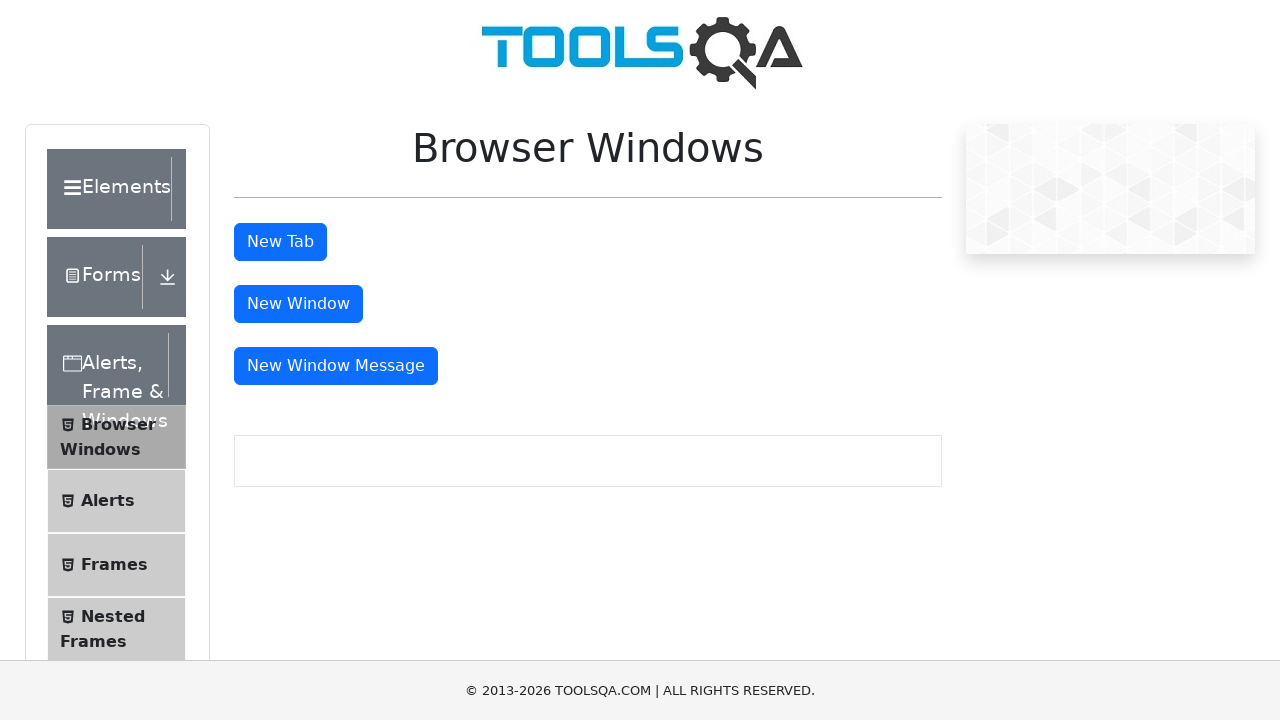

Clicked button to open new window at (298, 304) on #windowButton
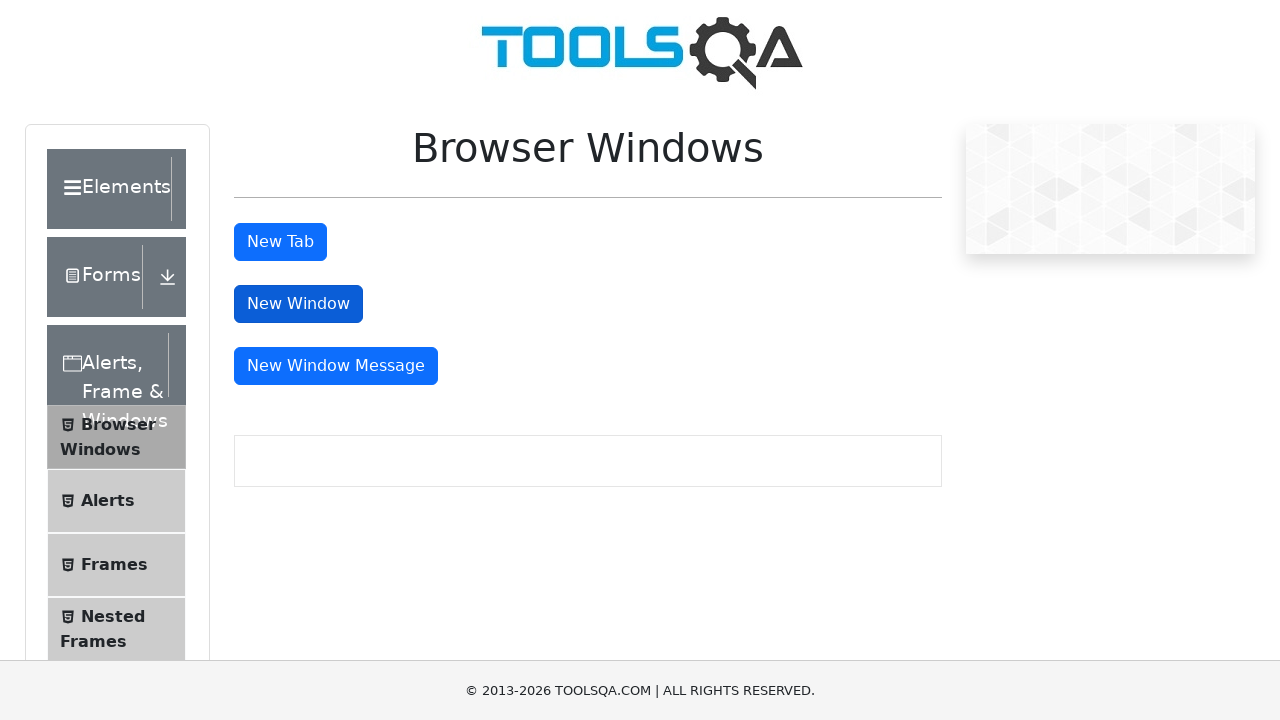

New window opened and captured
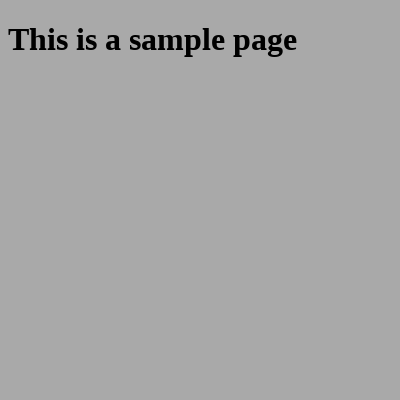

Retrieved heading text from new window: 'This is a sample page'
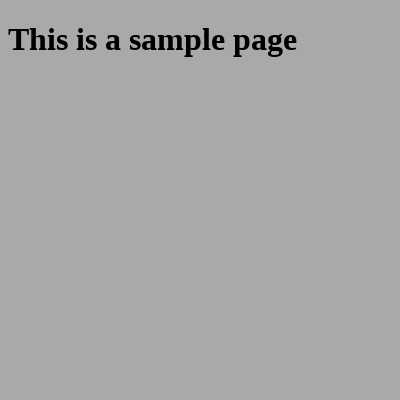

Closed the new window
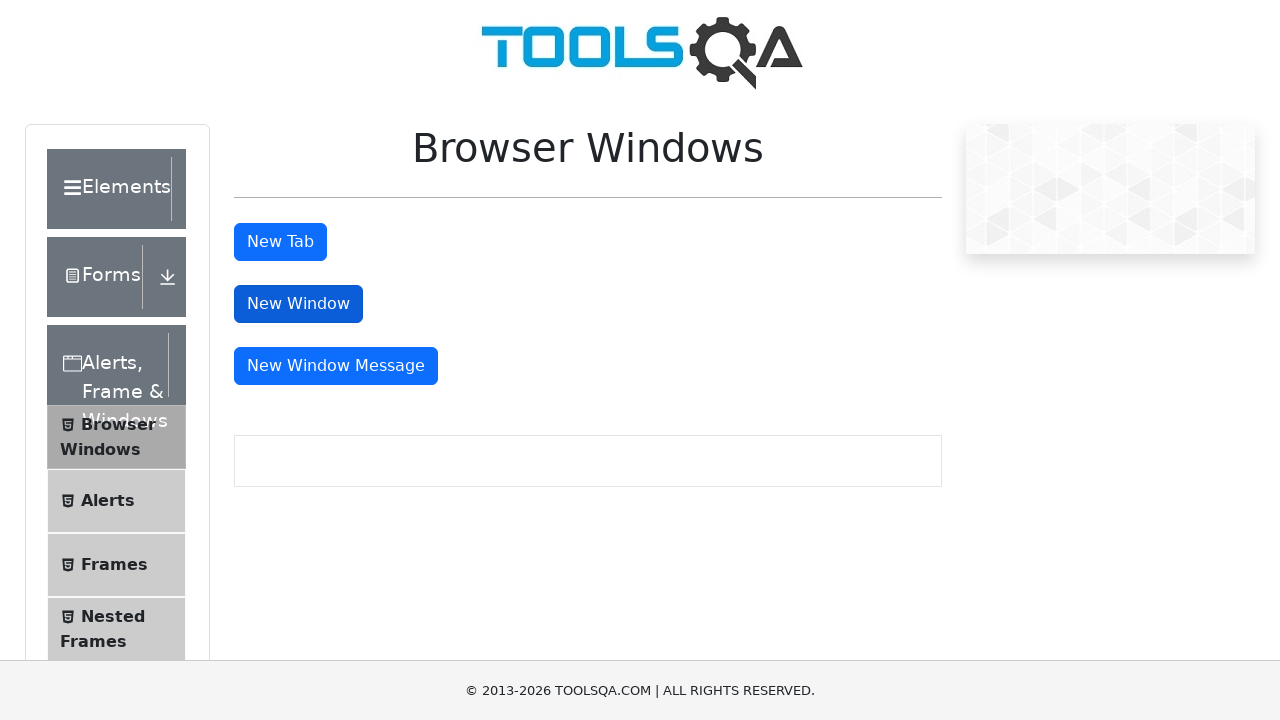

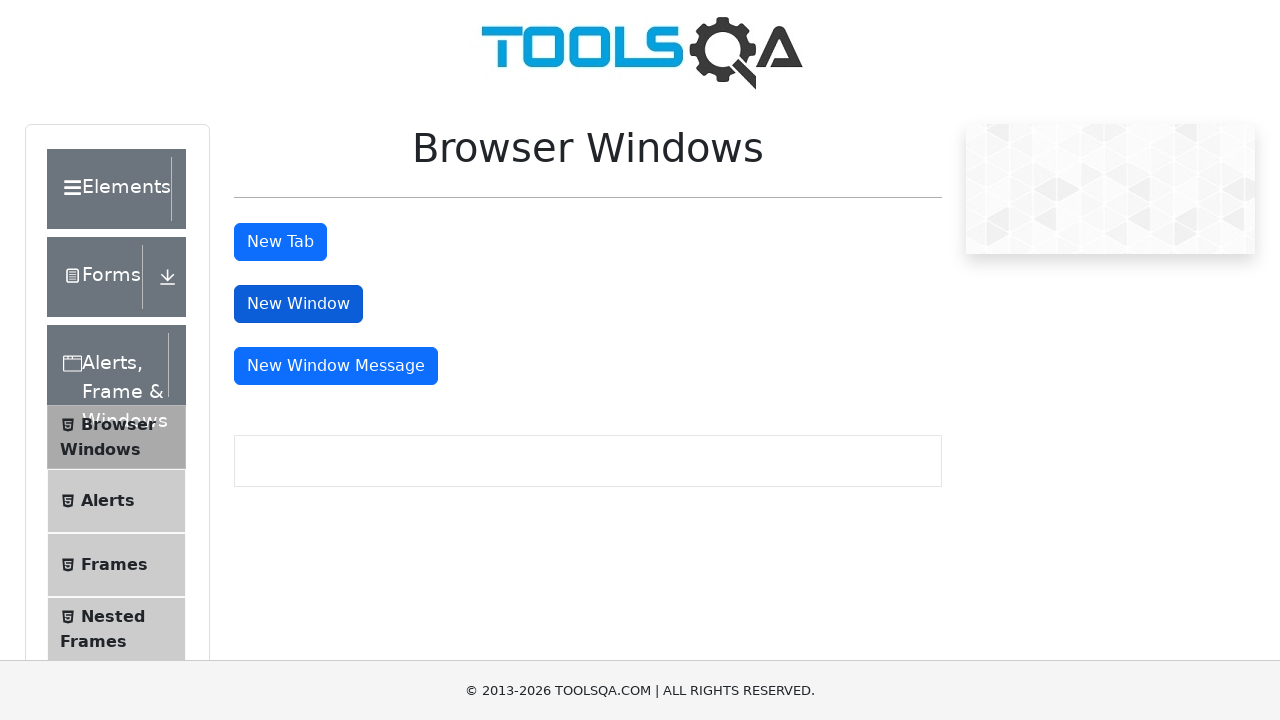